Tests jQuery UI tooltip functionality by hovering over an age input field and verifying the tooltip content appears correctly

Starting URL: http://jqueryui.com/tooltip/

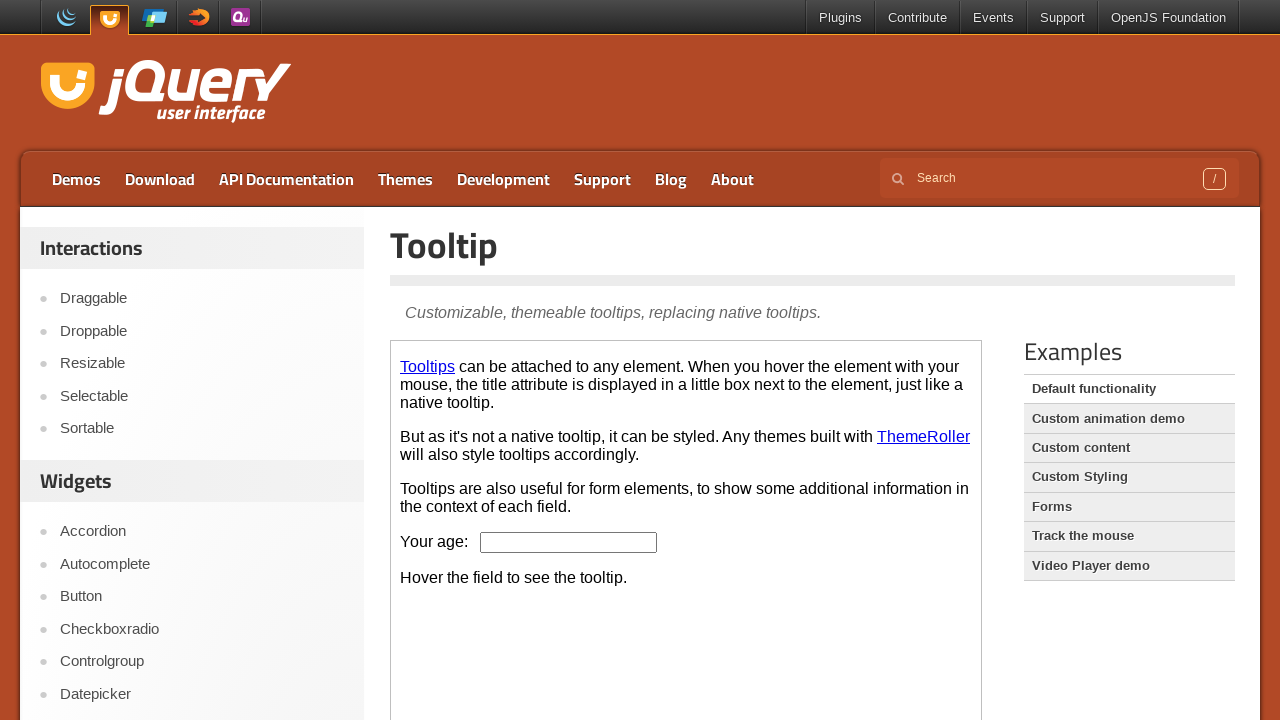

Located the demo iframe
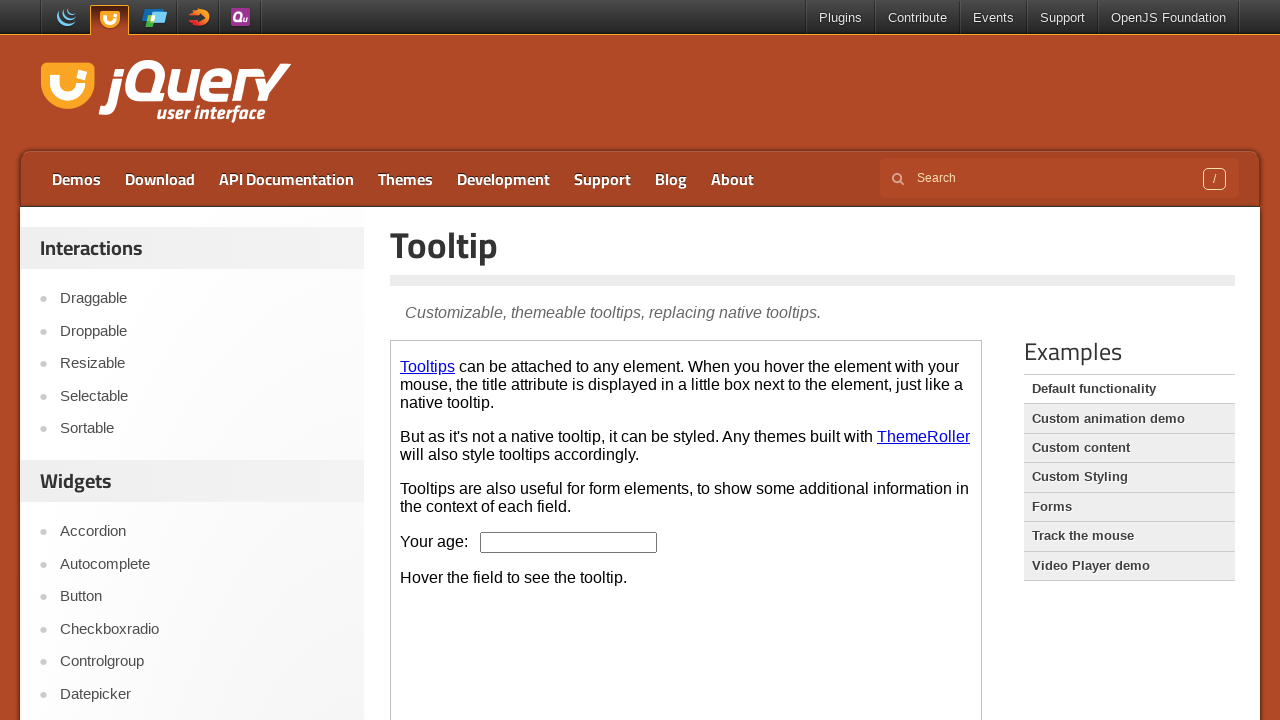

Hovered over the age input field to trigger tooltip at (569, 542) on .demo-frame >> internal:control=enter-frame >> #age
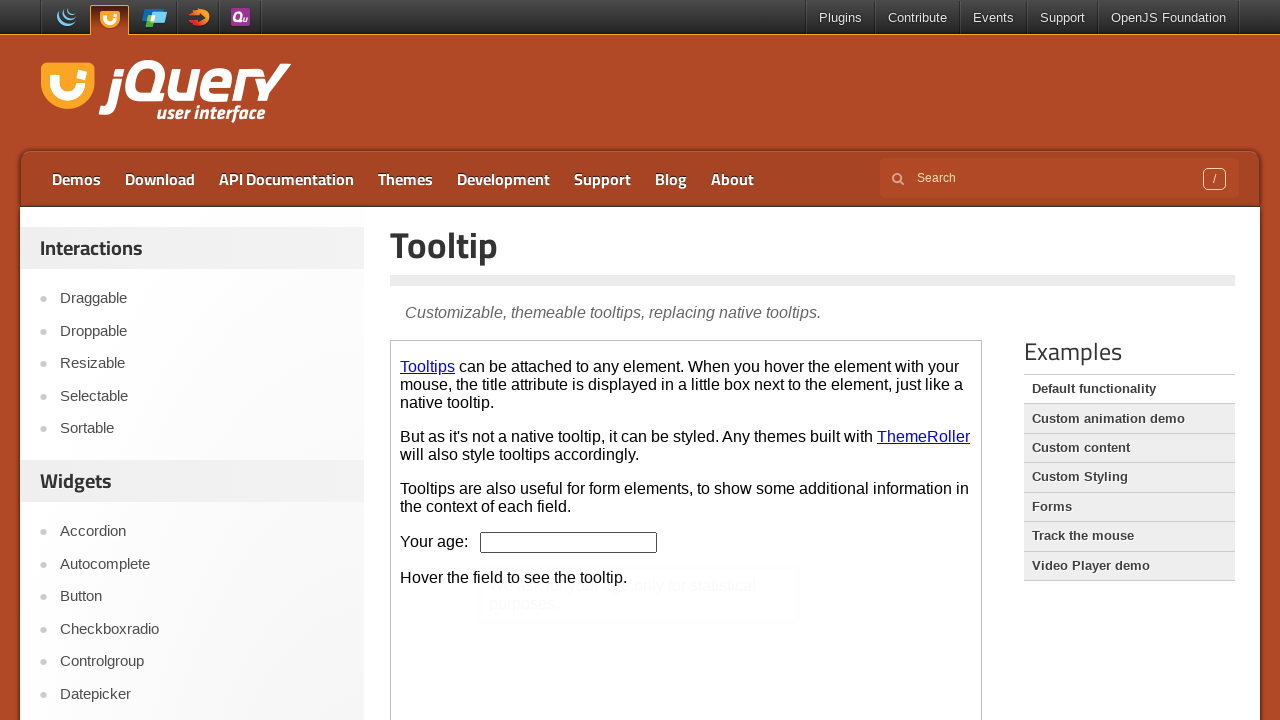

Tooltip appeared and became visible
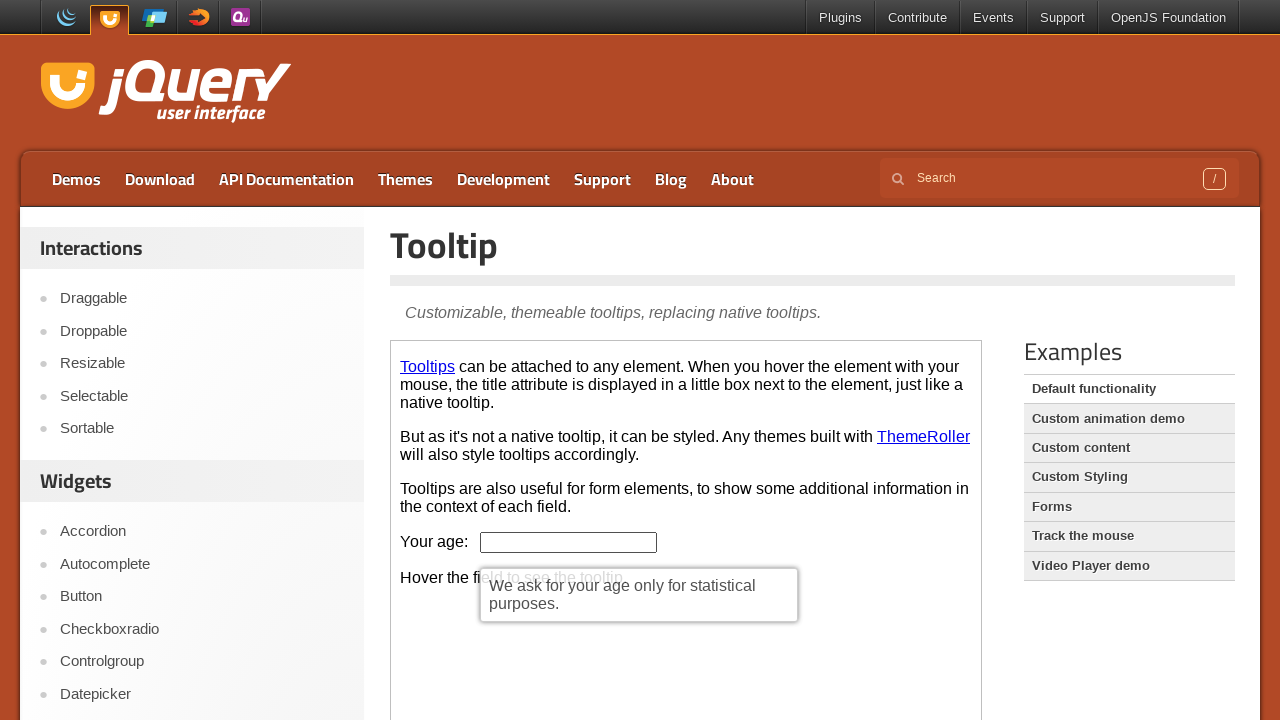

Verified tooltip content matches expected text: 'We ask for your age only for statistical purposes.'
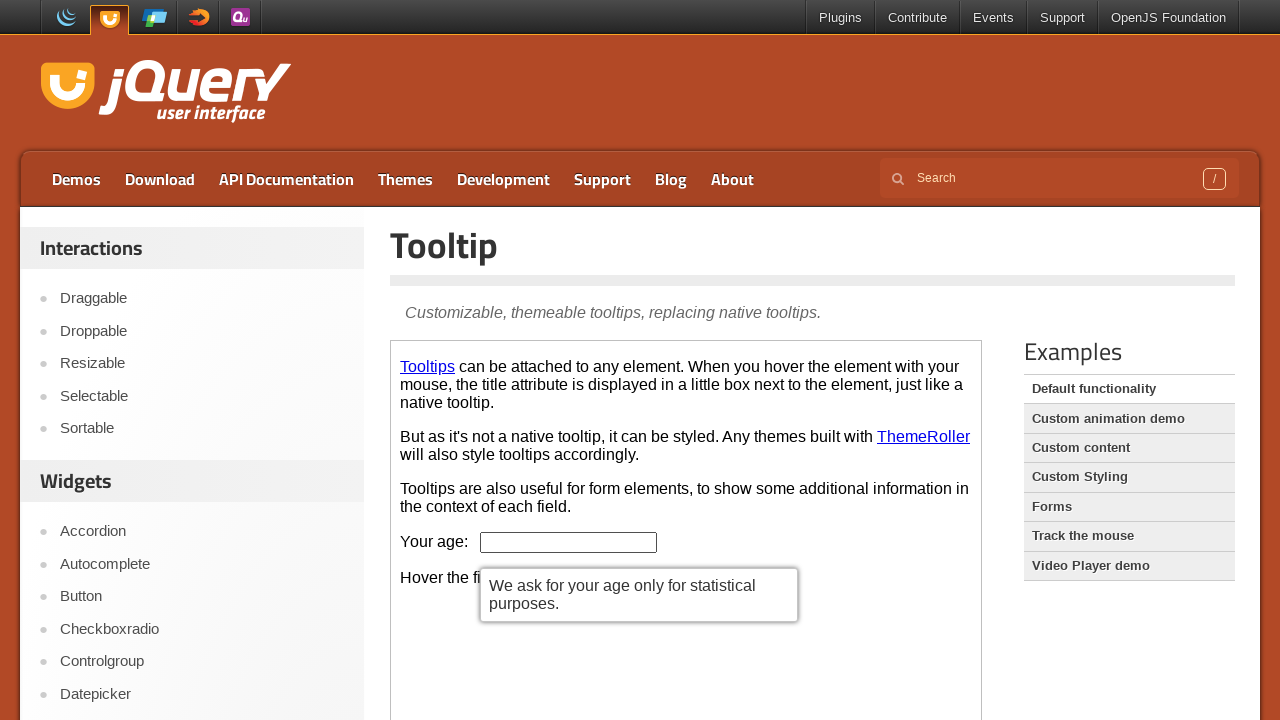

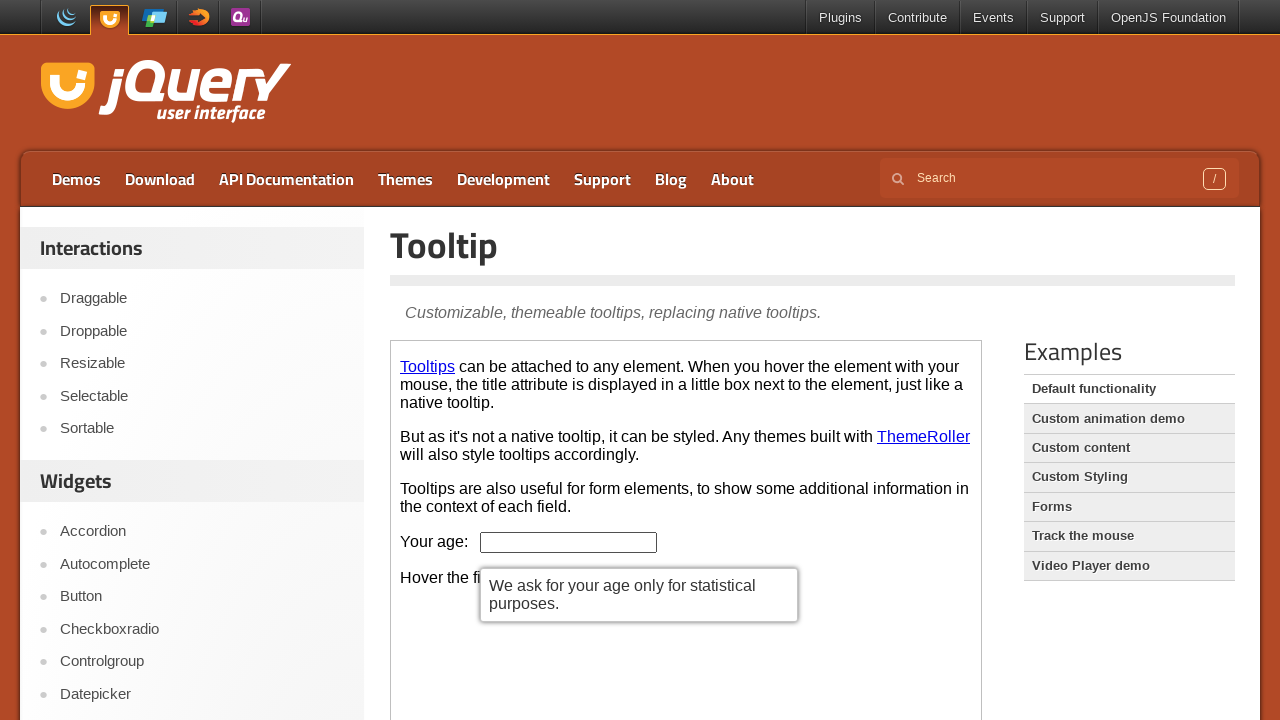